Tests modal interaction by clicking a button to open a modal dialog, then clicking the close button to dismiss it using JavaScript execution.

Starting URL: https://formy-project.herokuapp.com/modal

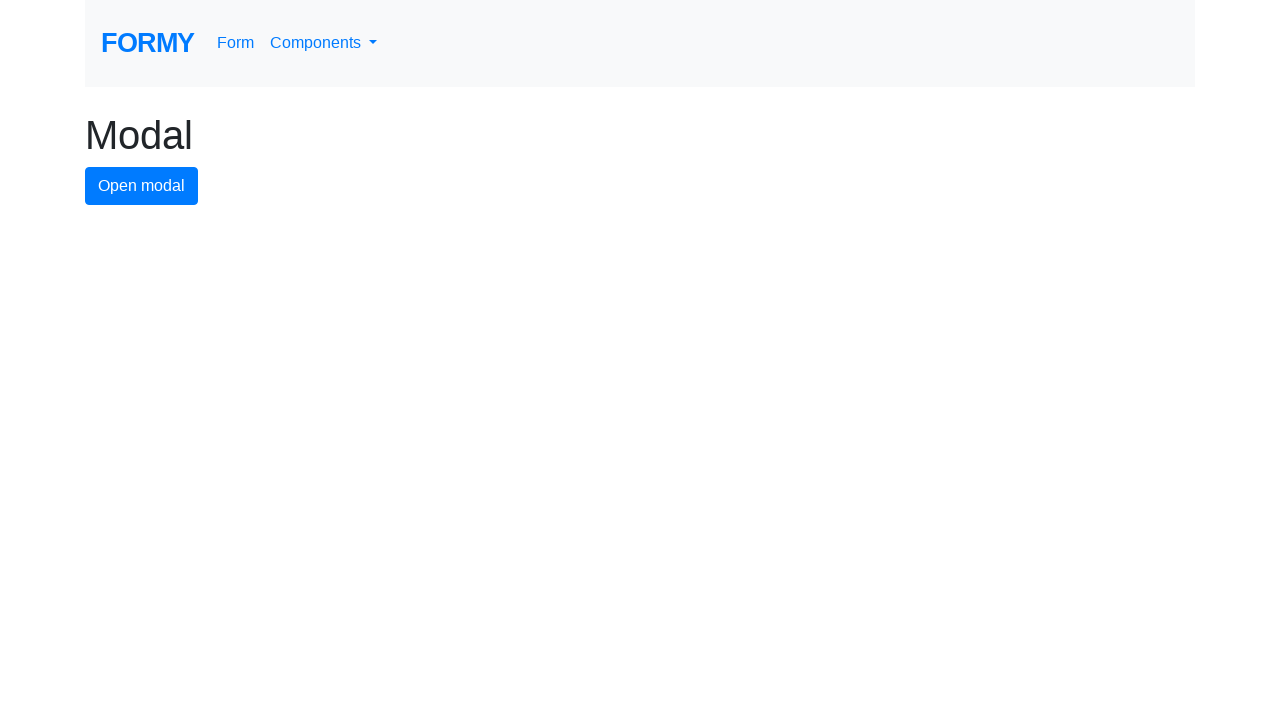

Clicked modal button to open the modal dialog at (142, 186) on #modal-button
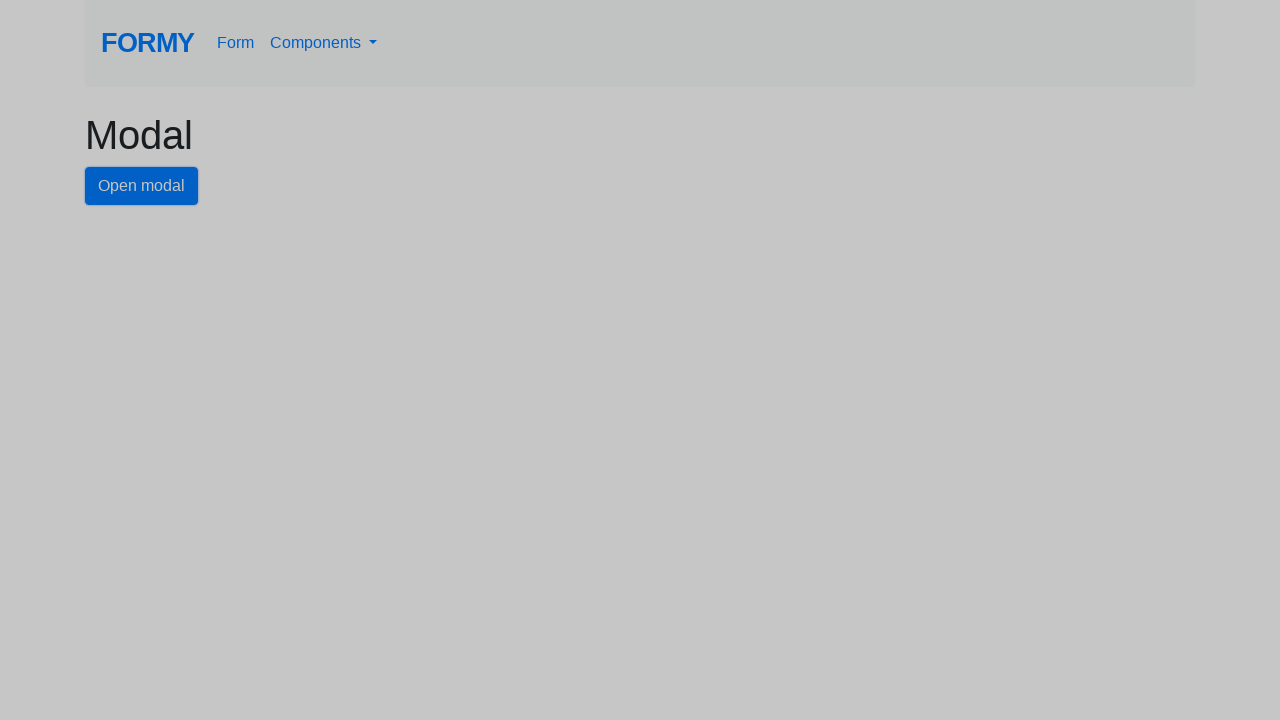

Modal dialog appeared and close button is visible
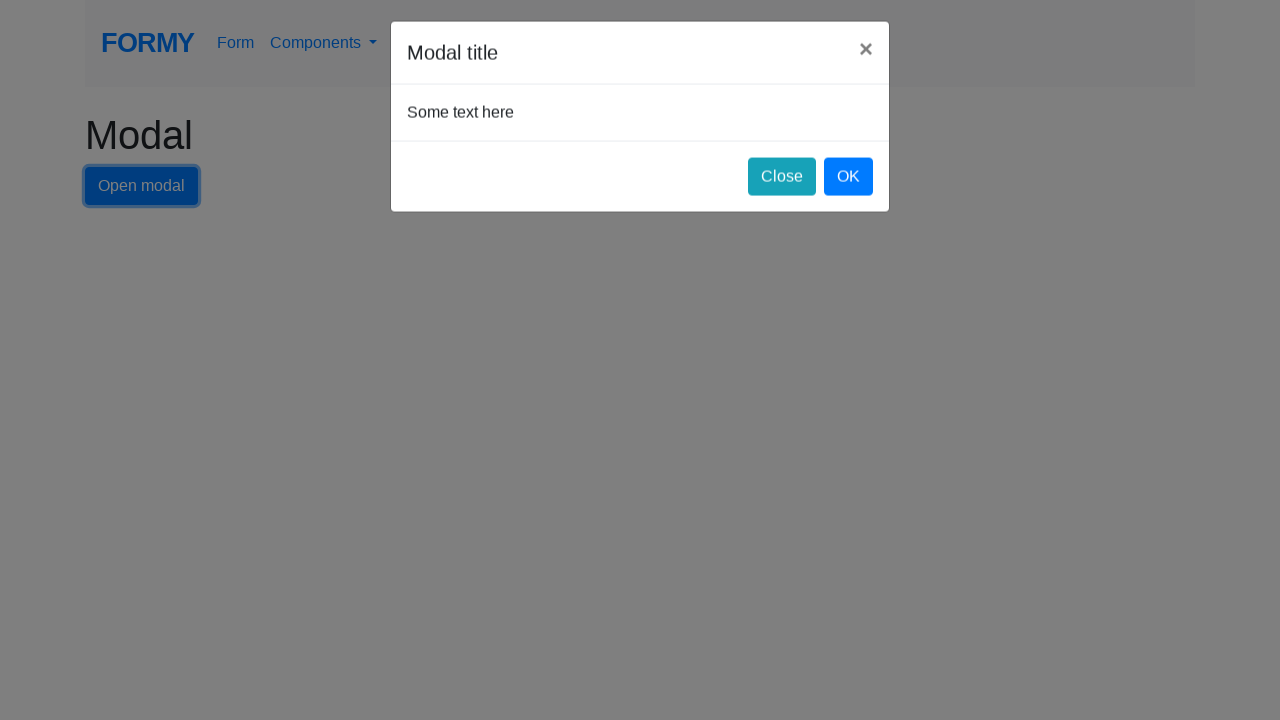

Executed JavaScript to click the close button and dismiss the modal
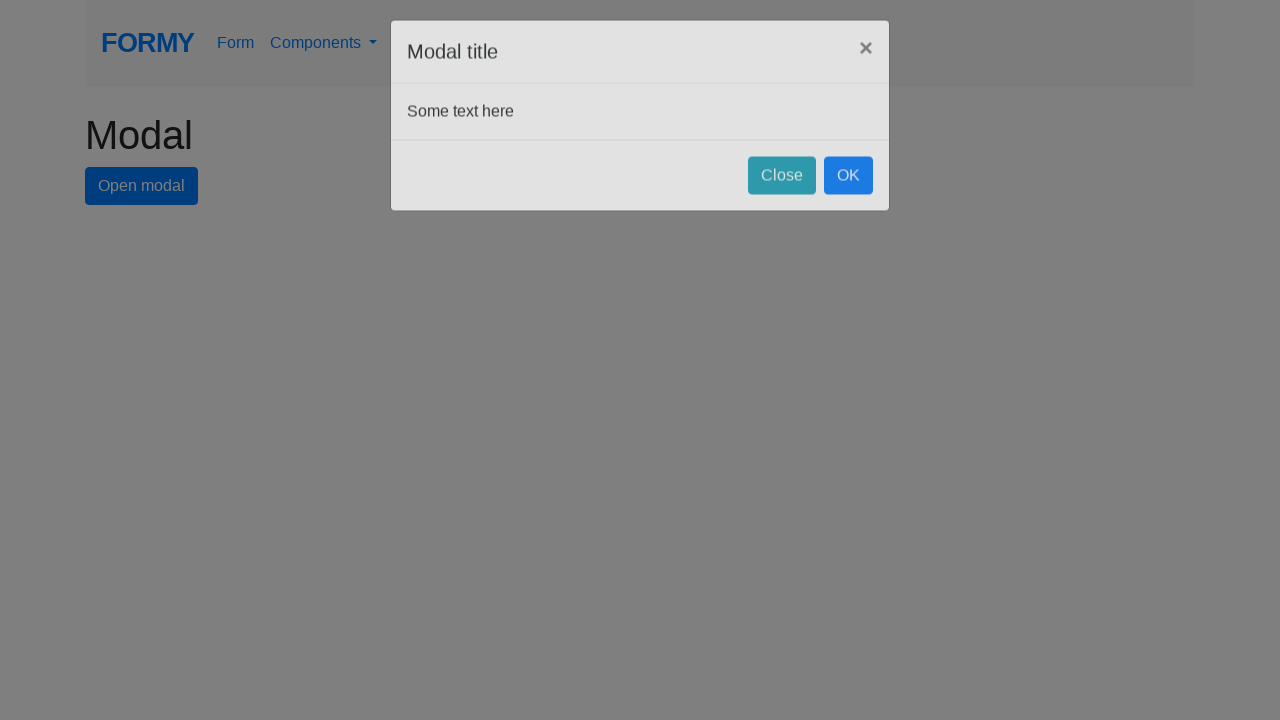

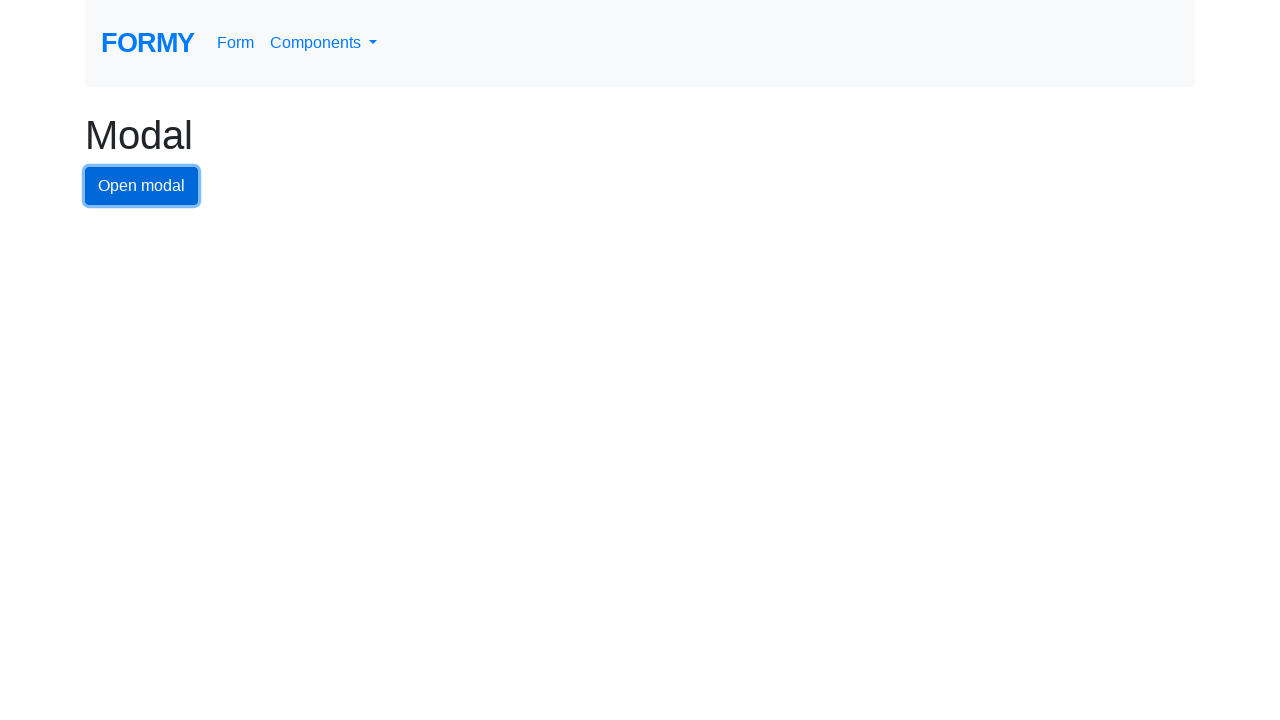